Navigates to a demo page, locates an image element, and modifies its src attribute using JavaScript to change the displayed image.

Starting URL: https://bonigarcia.dev/selenium-webdriver-java/

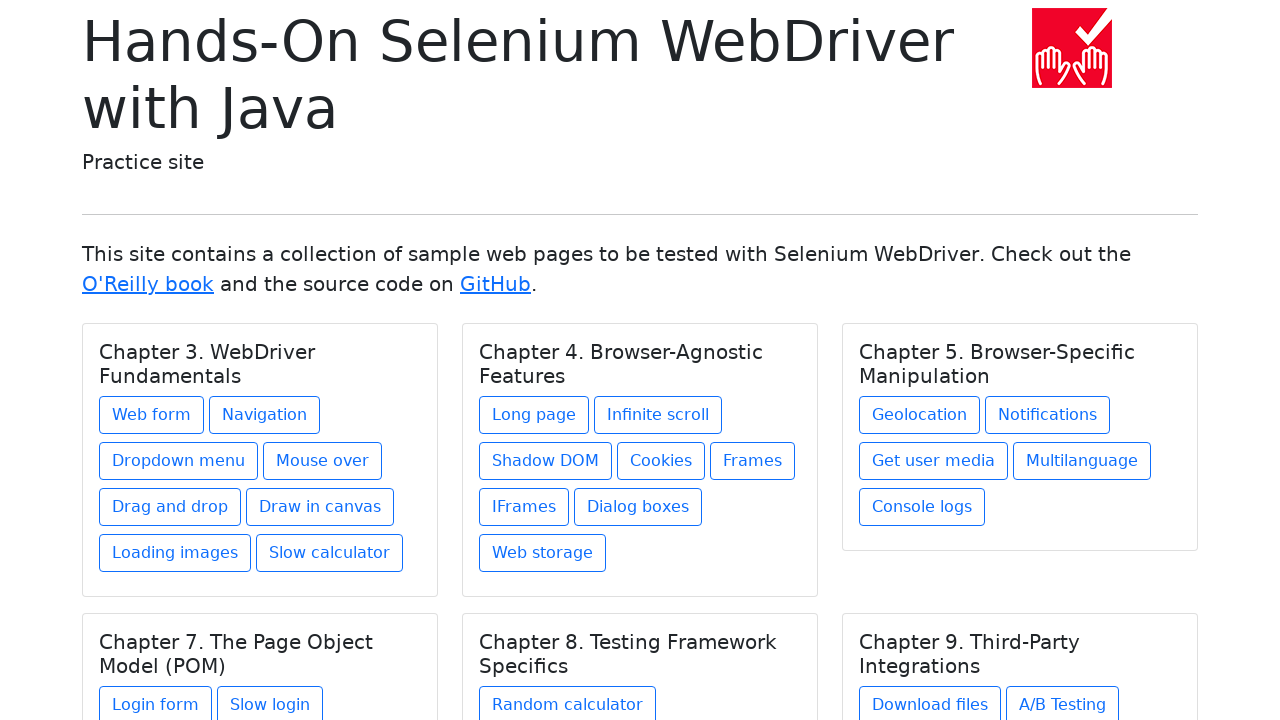

Navigated to demo page
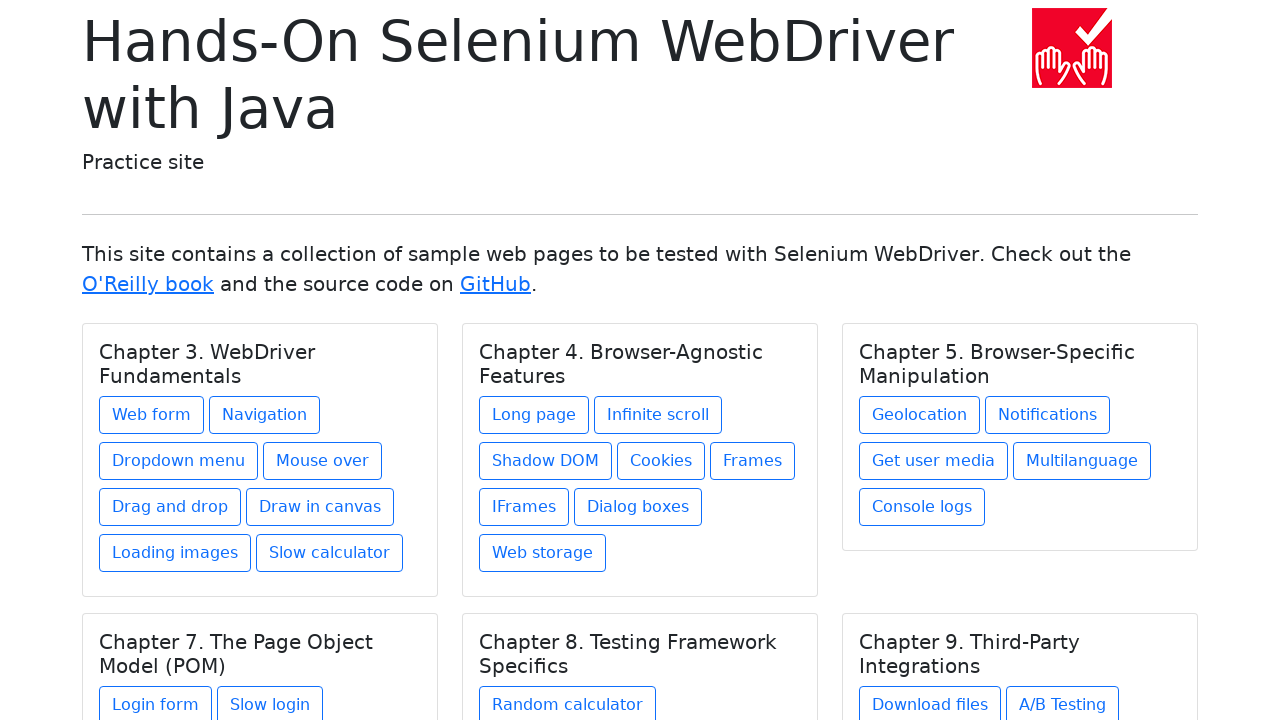

Located first image element on page
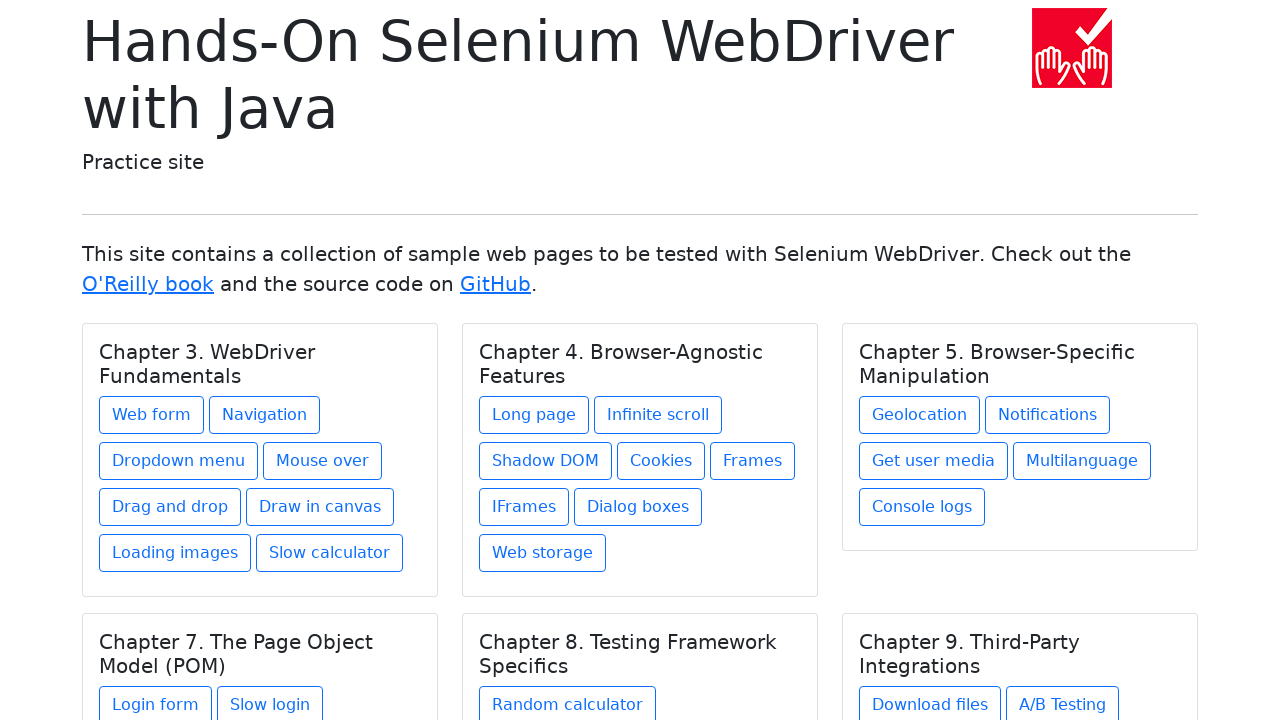

Executed JavaScript to change image src to 'img/award.png'
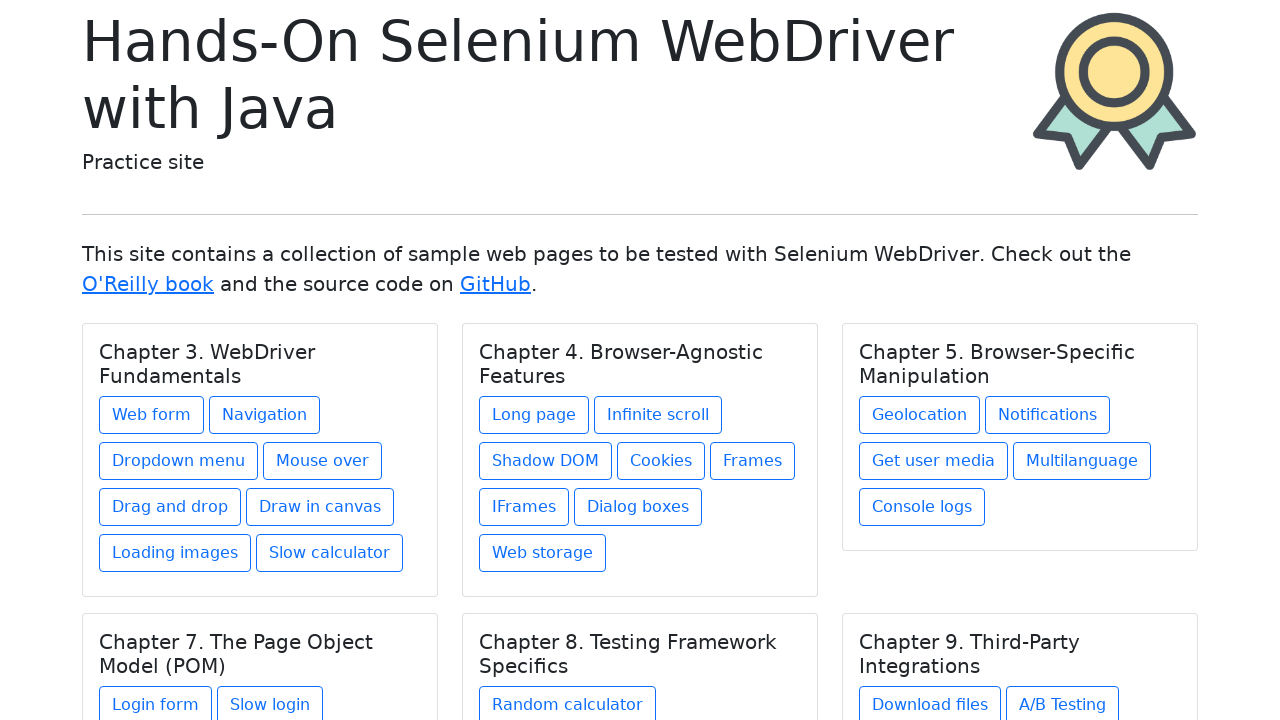

Waited 500ms for DOM mutation to complete
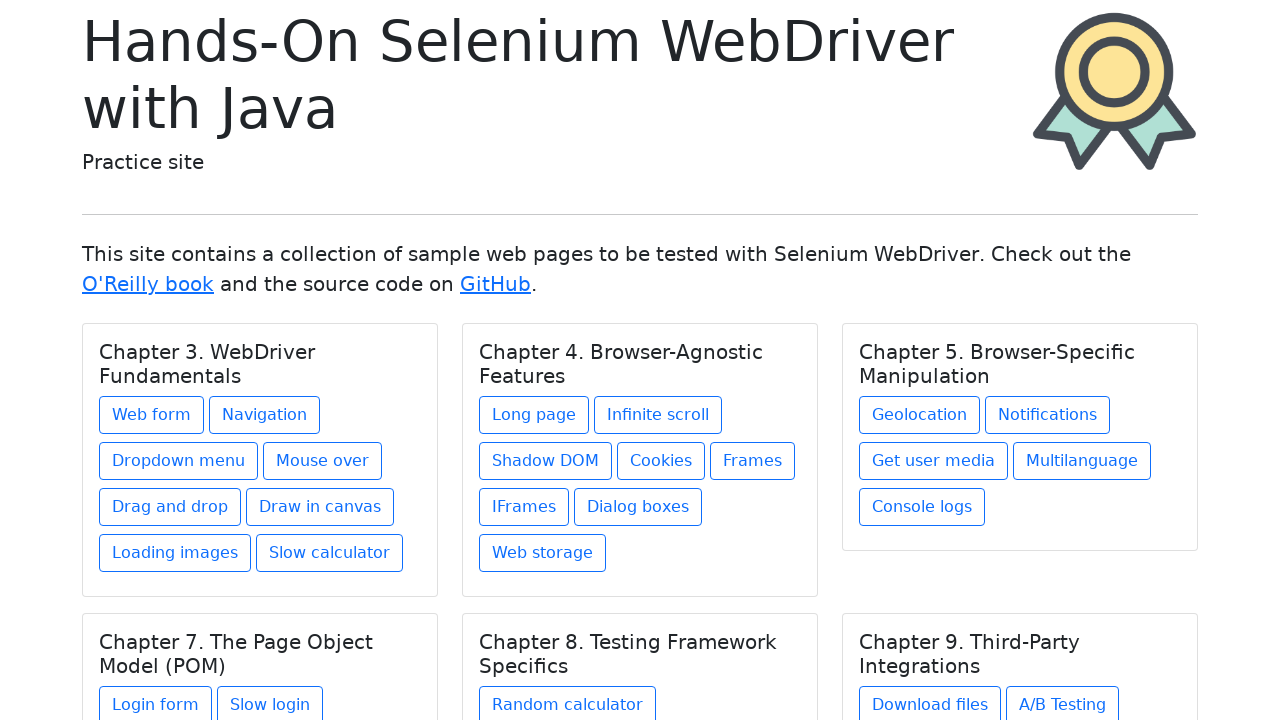

Retrieved image src attribute: img/award.png
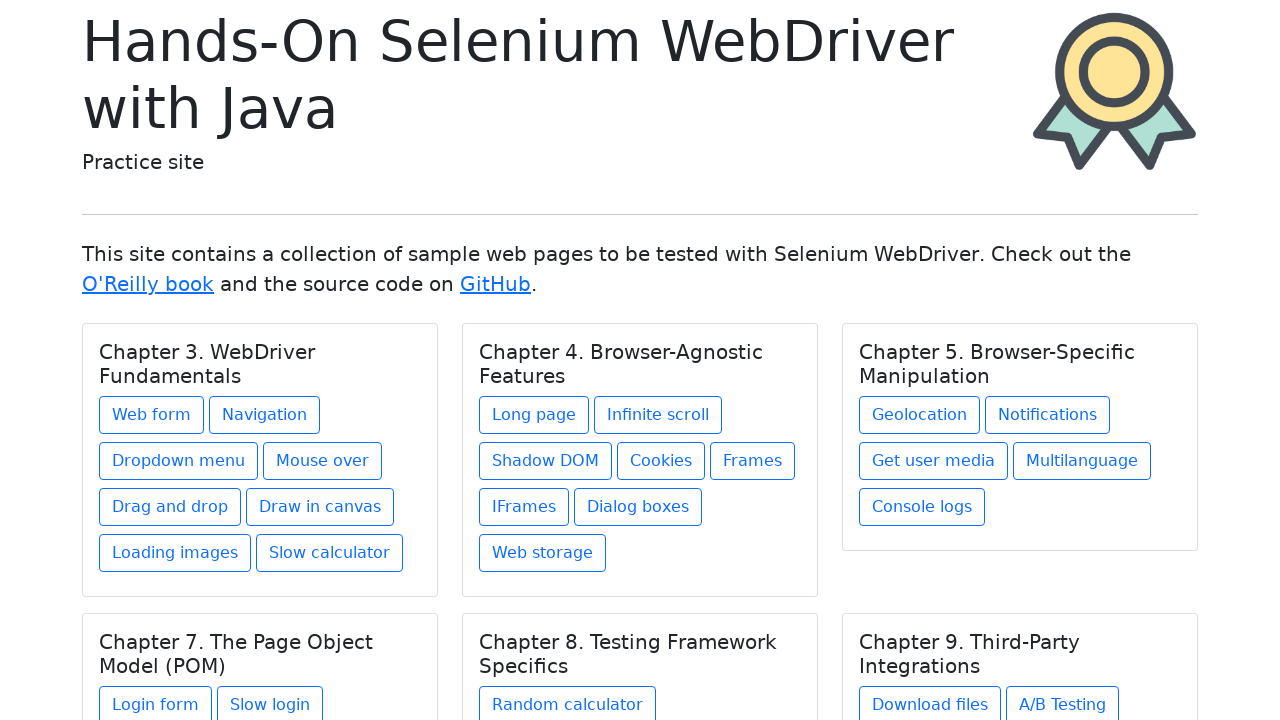

Verified image src ends with 'img/award.png'
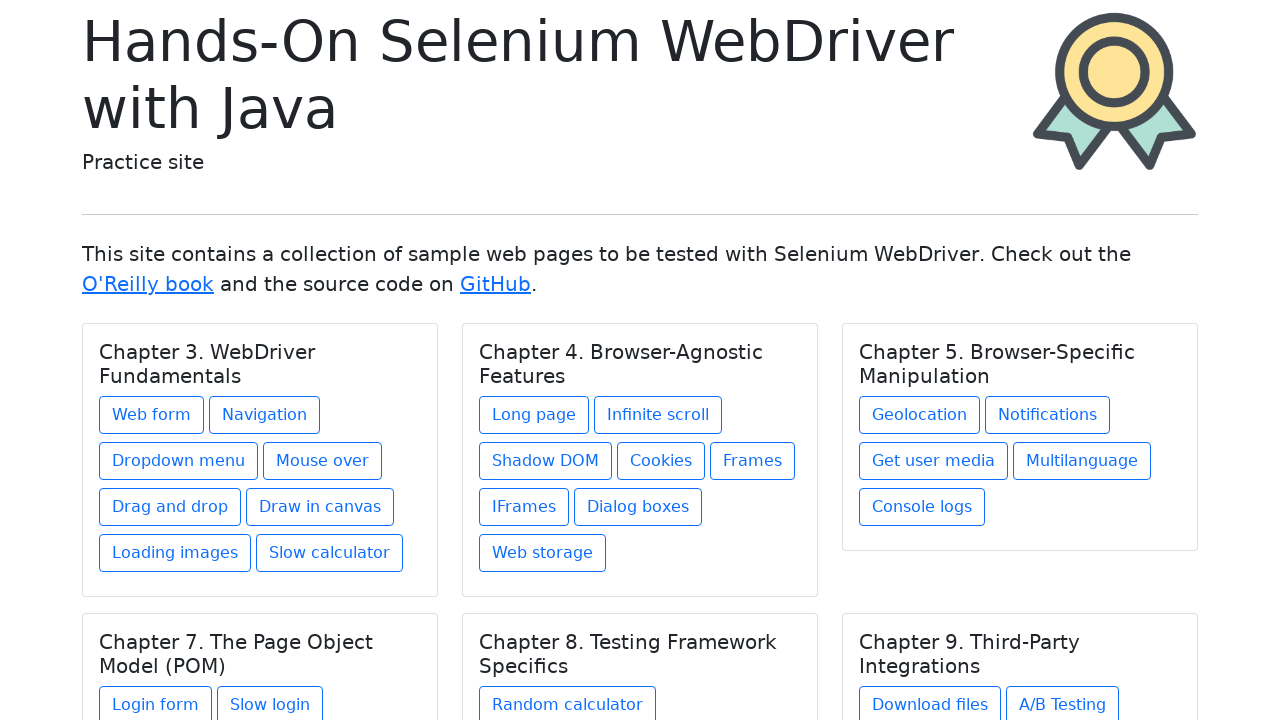

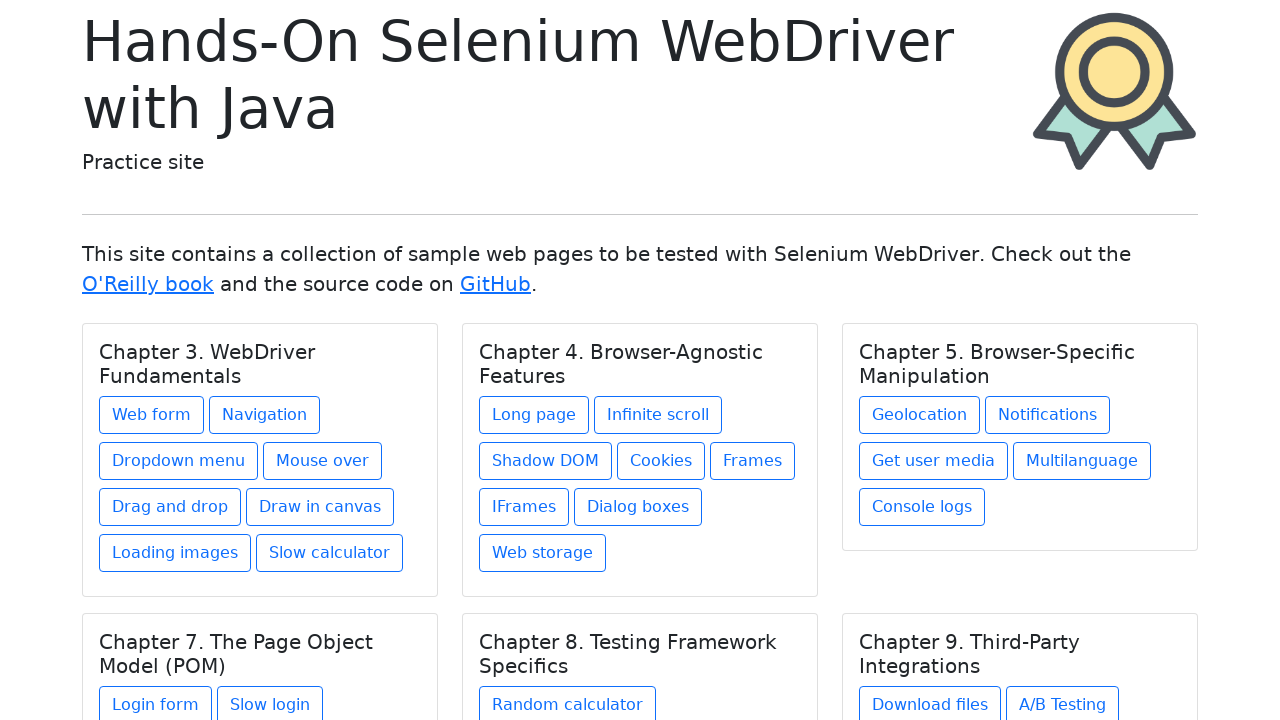